Tests unmarking items as complete by unchecking their checkboxes

Starting URL: https://demo.playwright.dev/todomvc

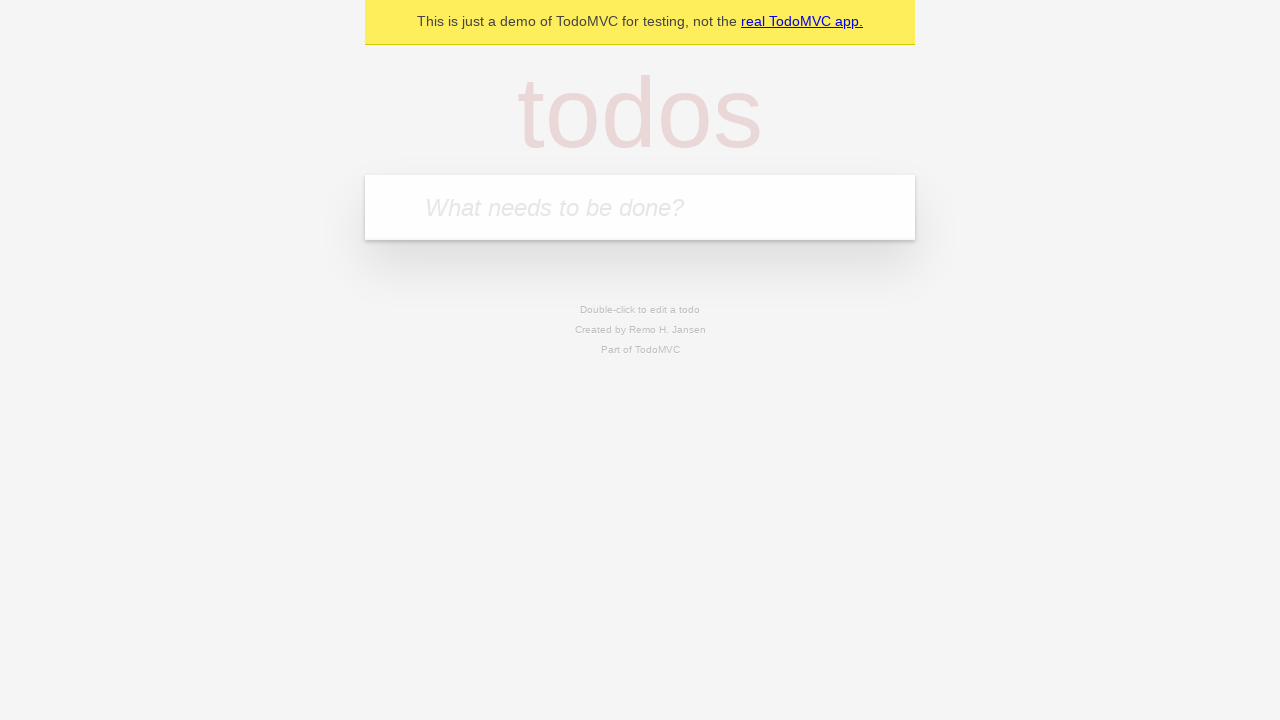

Filled todo input with 'buy some cheese' on internal:attr=[placeholder="What needs to be done?"i]
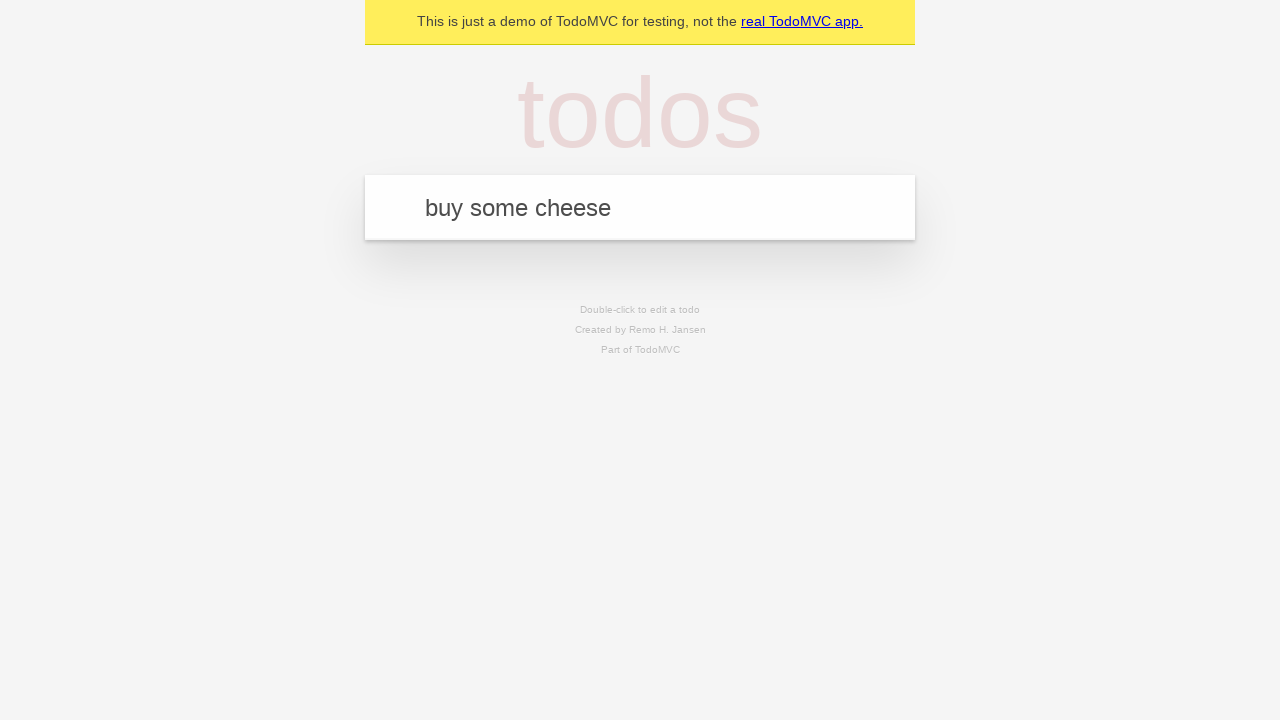

Pressed Enter to create first todo item on internal:attr=[placeholder="What needs to be done?"i]
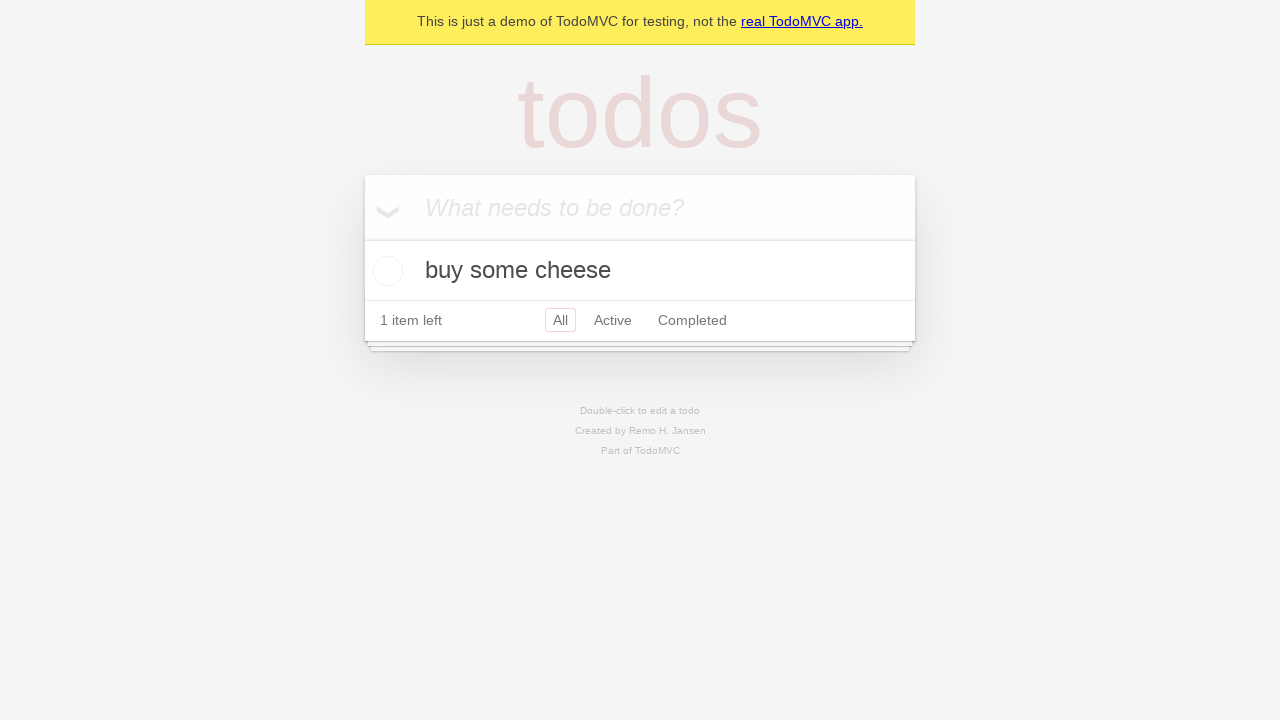

Filled todo input with 'feed the cat' on internal:attr=[placeholder="What needs to be done?"i]
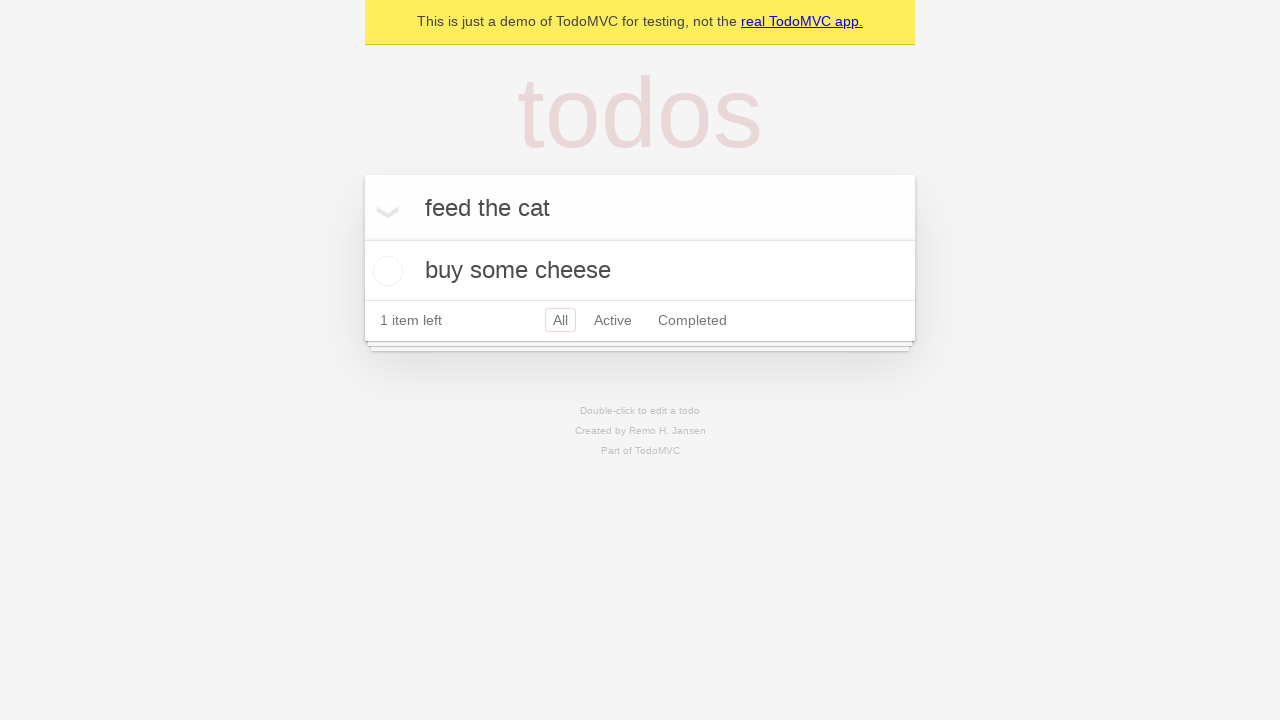

Pressed Enter to create second todo item on internal:attr=[placeholder="What needs to be done?"i]
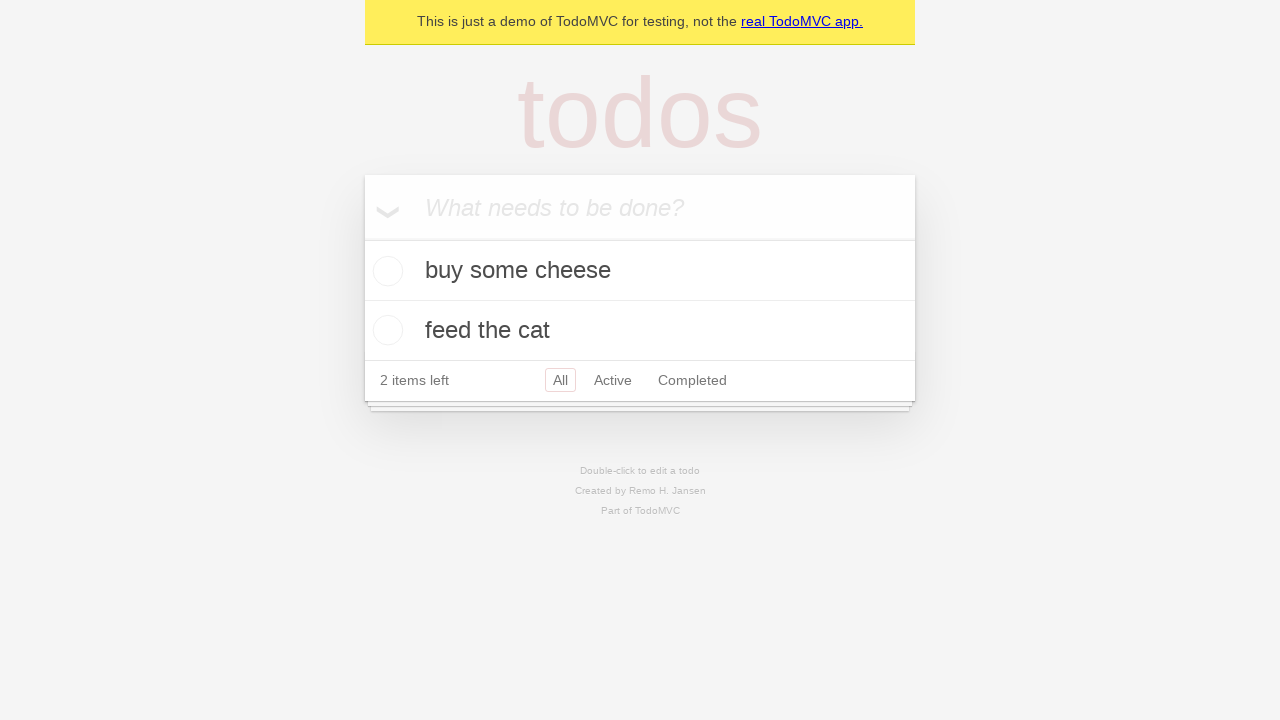

Waited for second todo item to appear
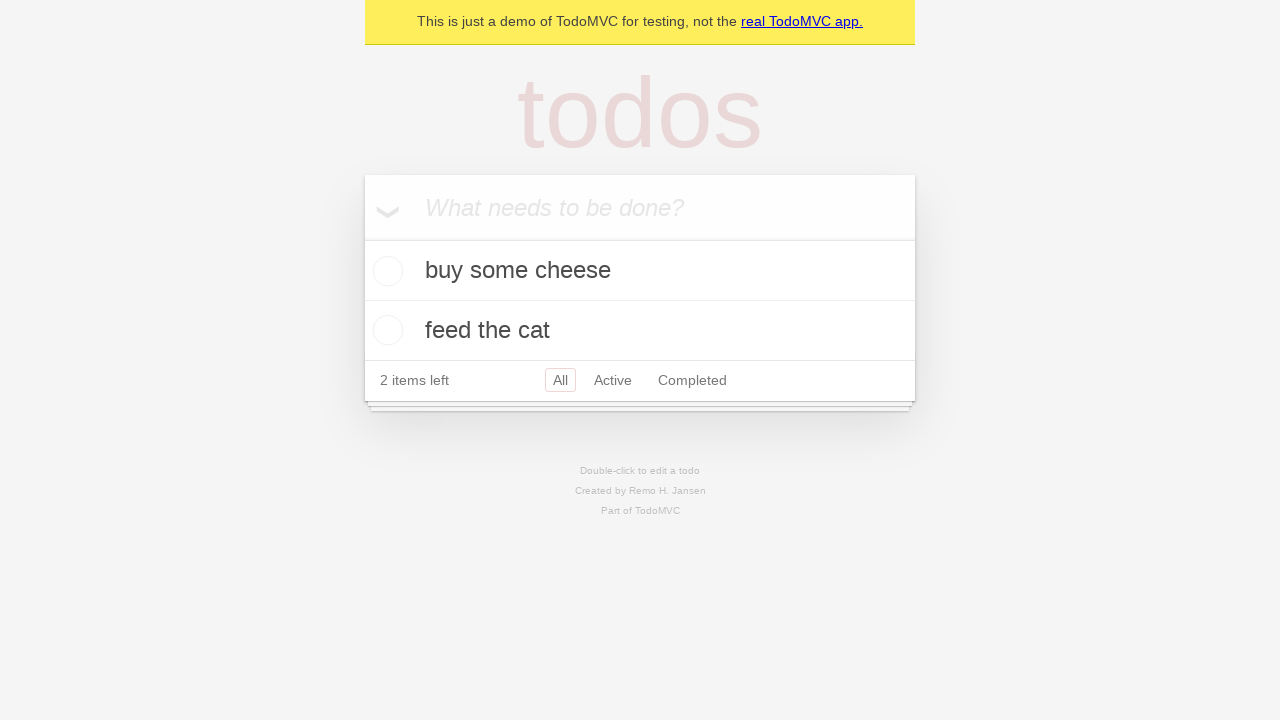

Checked the checkbox for first todo item to mark it complete at (385, 271) on [data-testid='todo-item'] >> nth=0 >> internal:role=checkbox
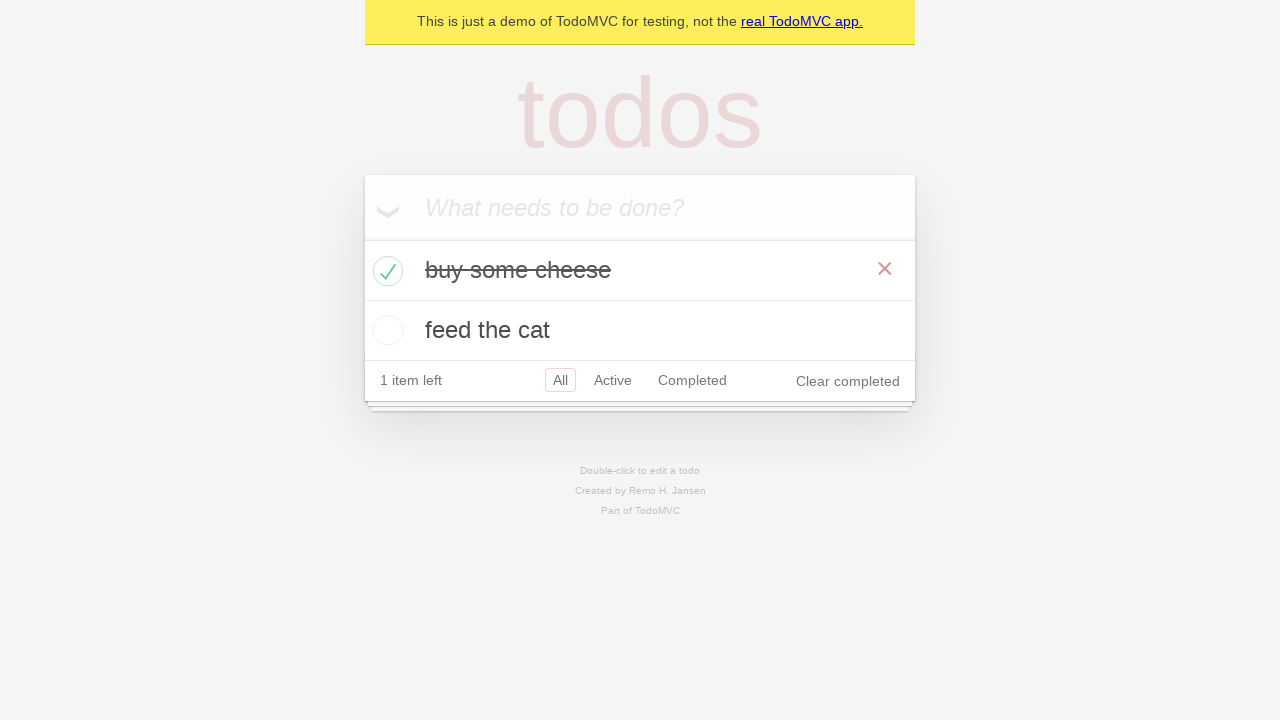

Unchecked the checkbox for first todo item to mark it incomplete at (385, 271) on [data-testid='todo-item'] >> nth=0 >> internal:role=checkbox
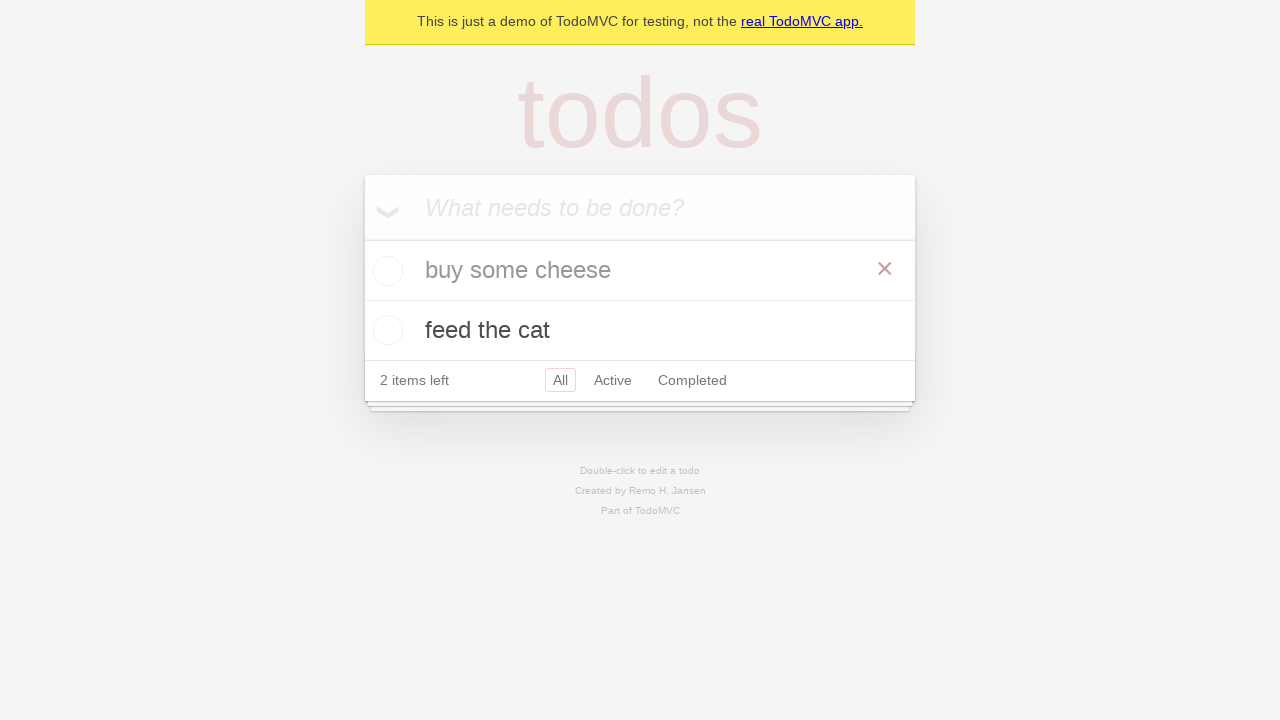

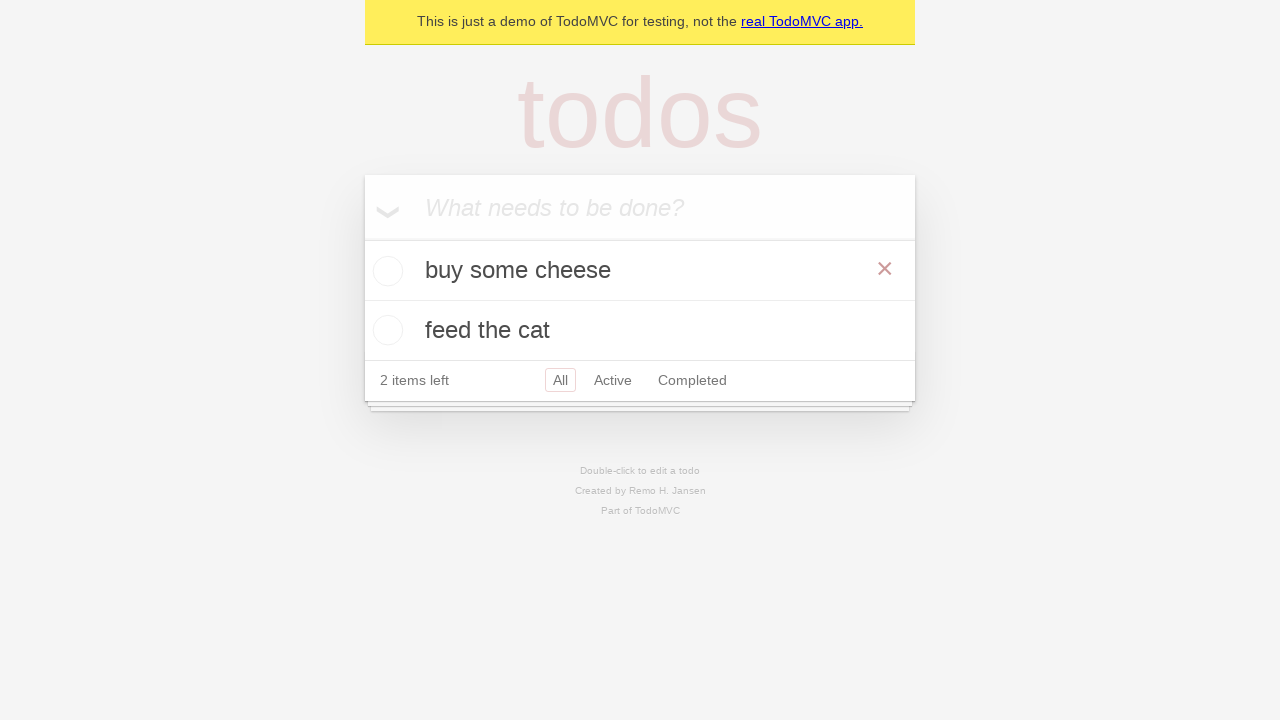